Tests dynamic checkbox selection by finding and clicking a checkbox with a specific value attribute

Starting URL: https://rahulshettyacademy.com/AutomationPractice/

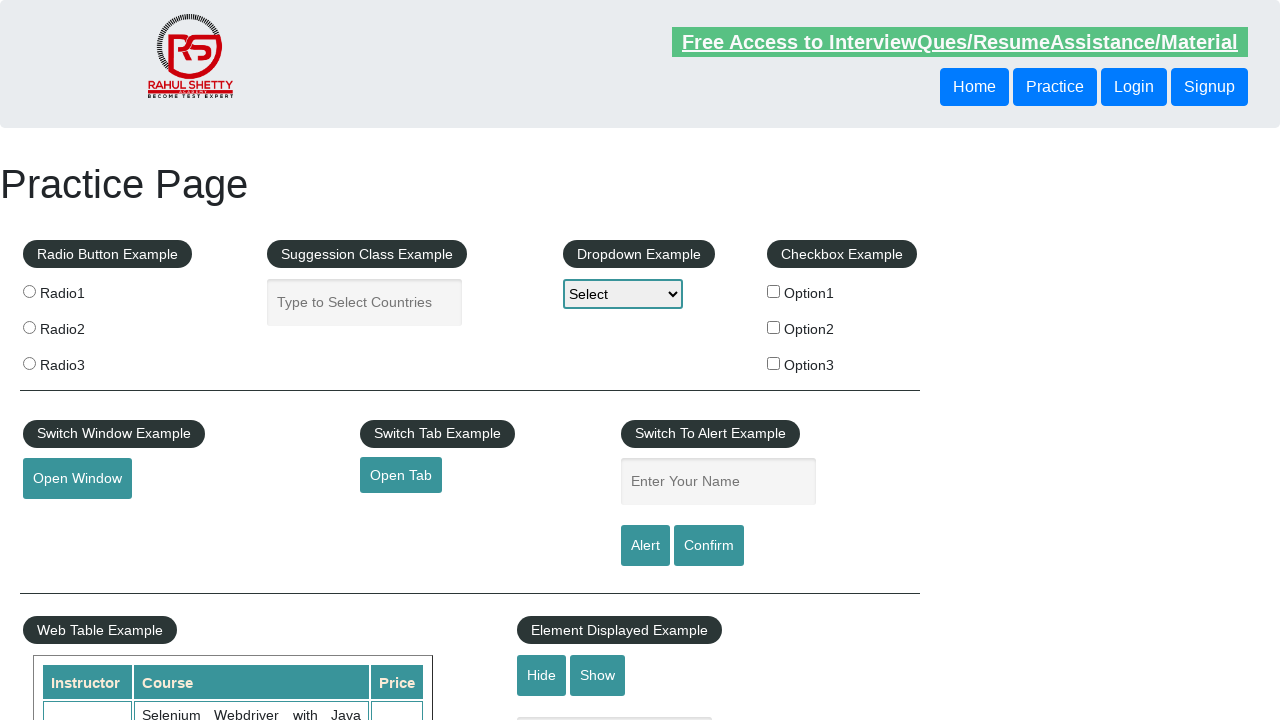

Found all checkboxes on the page
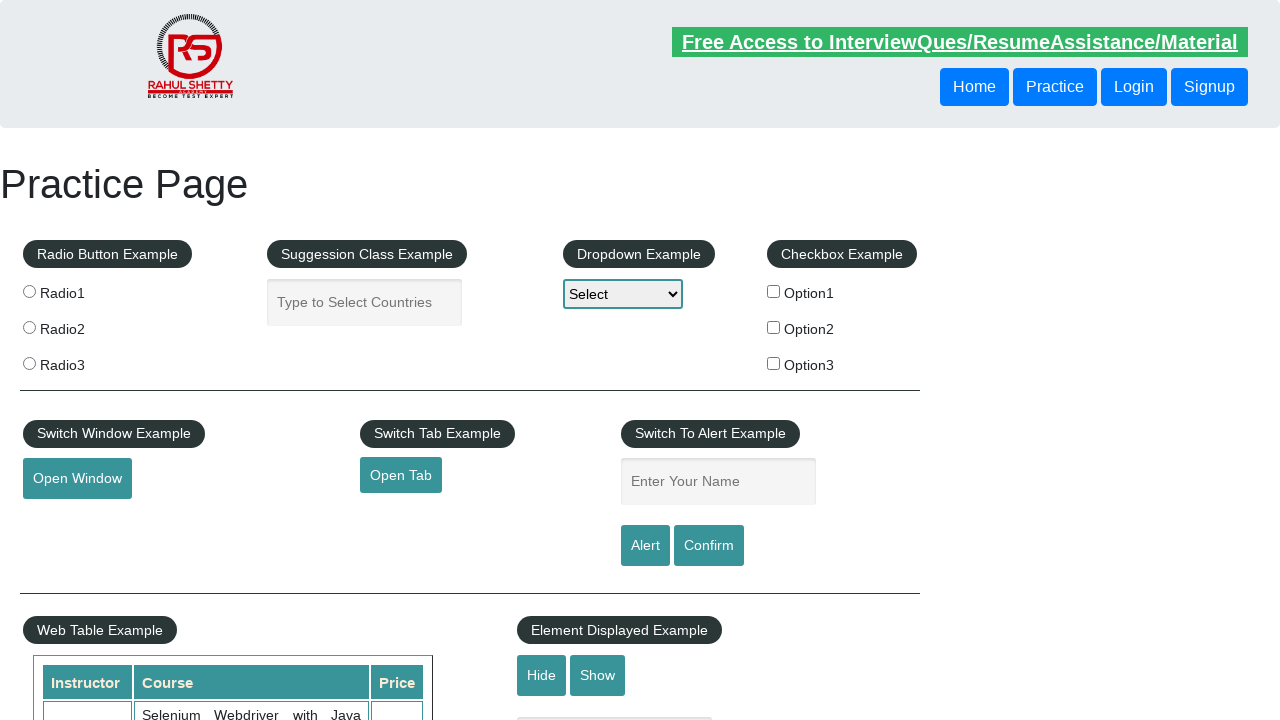

Clicked checkbox with value='option2'
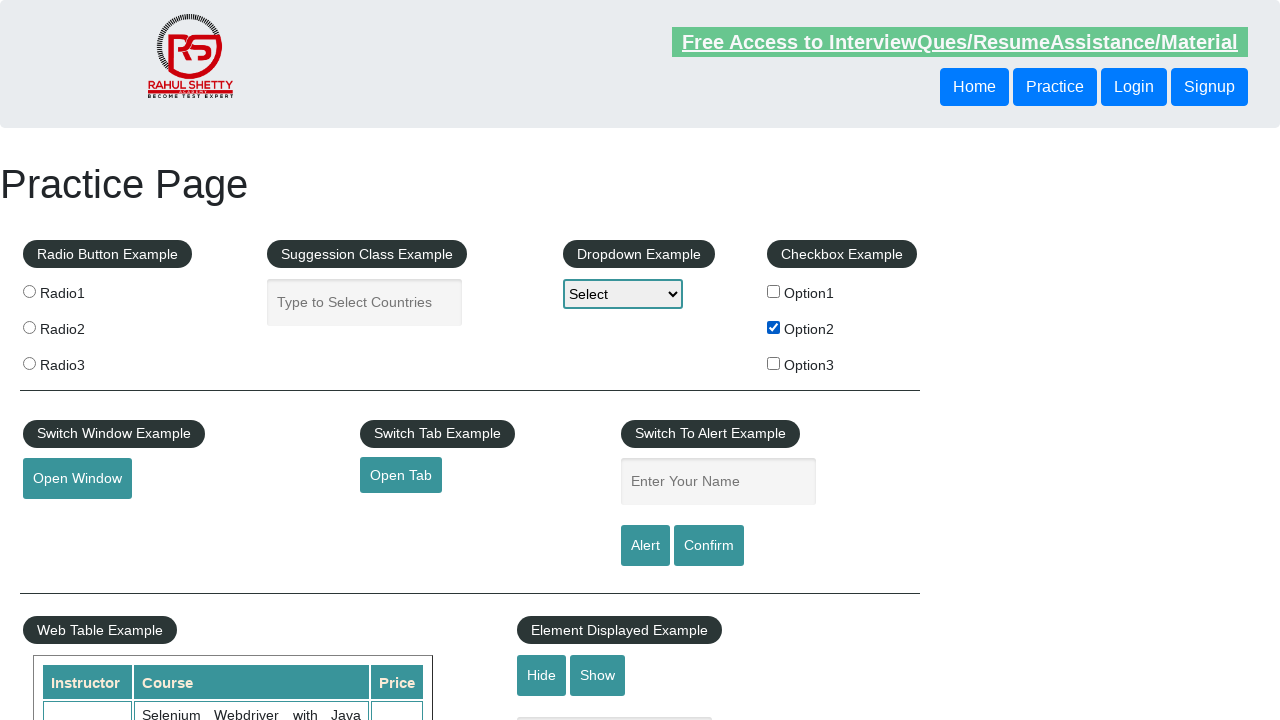

Verified that checkbox with value='option2' is checked
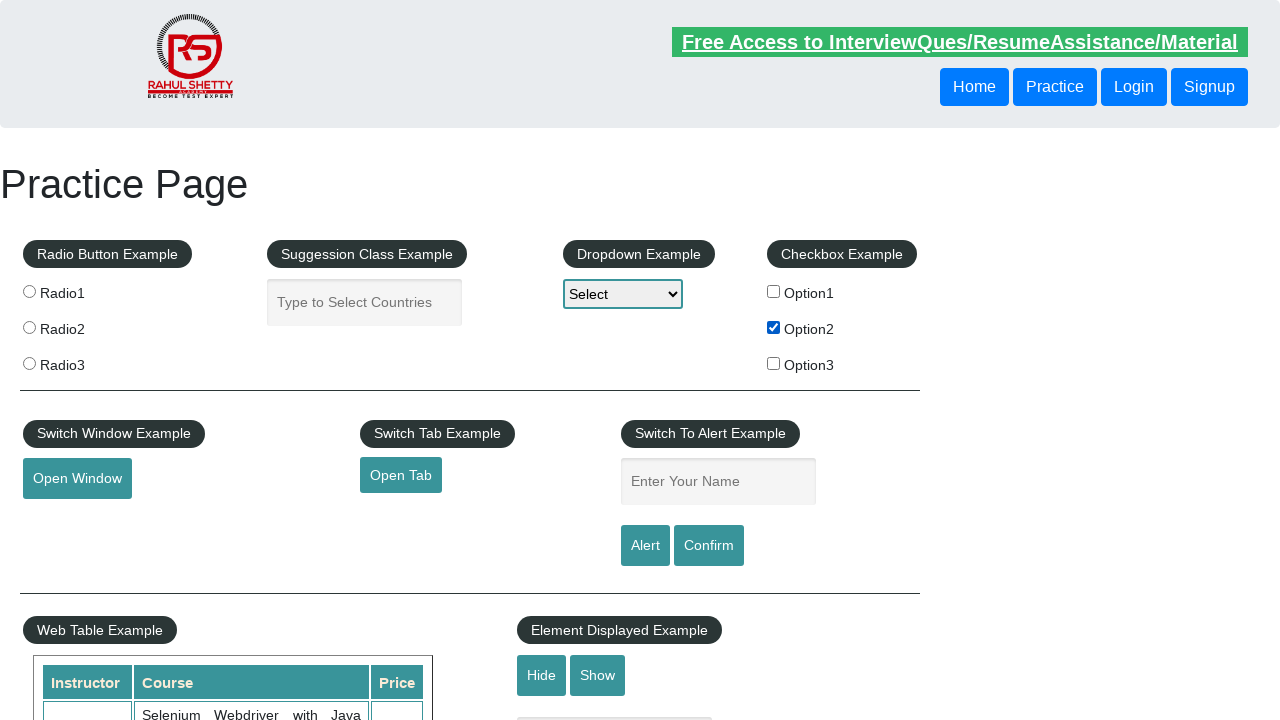

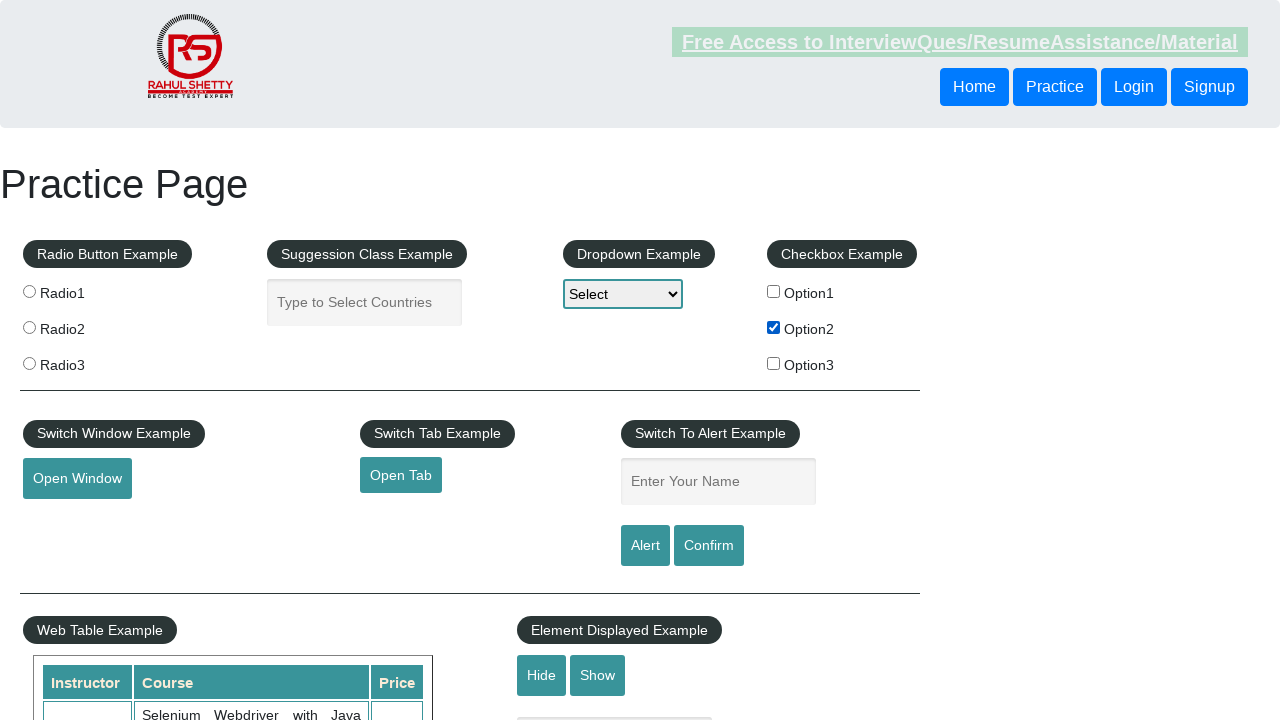